Selects an option from a dropdown menu

Starting URL: https://www.leafground.com/select.xhtml

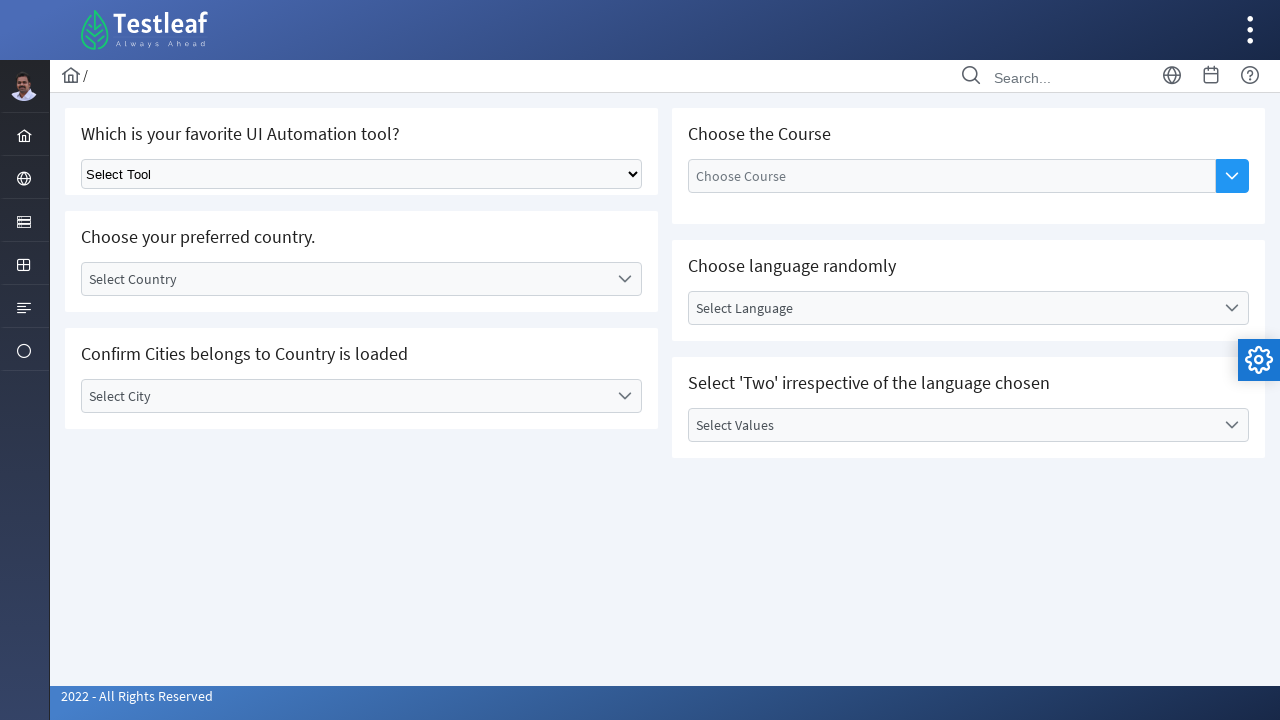

Selected 'Playwright' from dropdown menu on //*[@id='j_idt87']/div/div[1]/div[1]/div/div/select
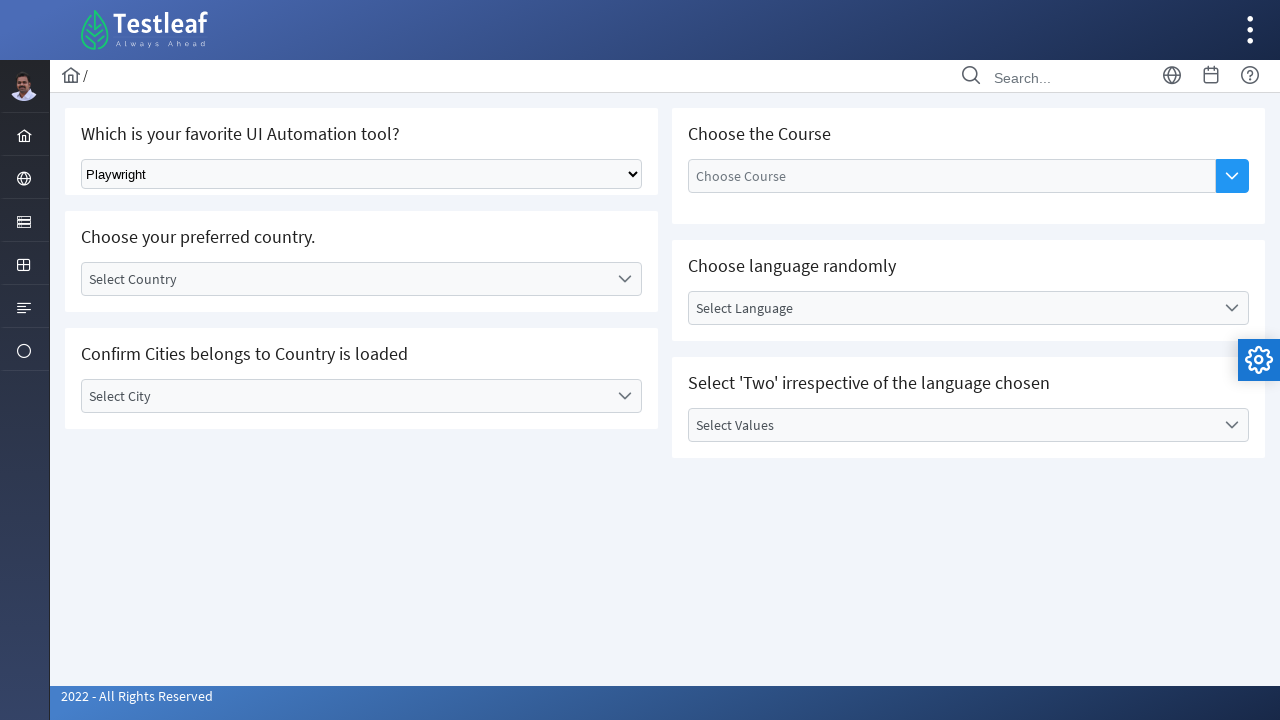

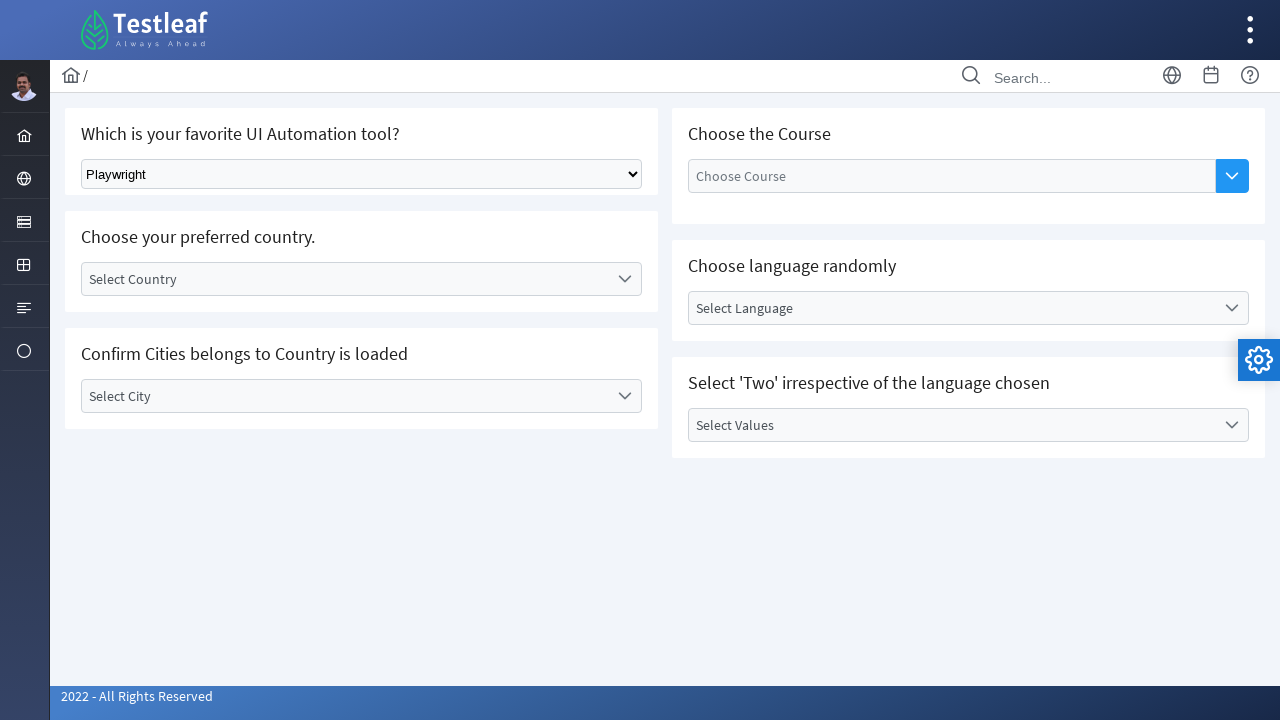